Navigates to the Maven Repository website

Starting URL: https://mvnrepository.com

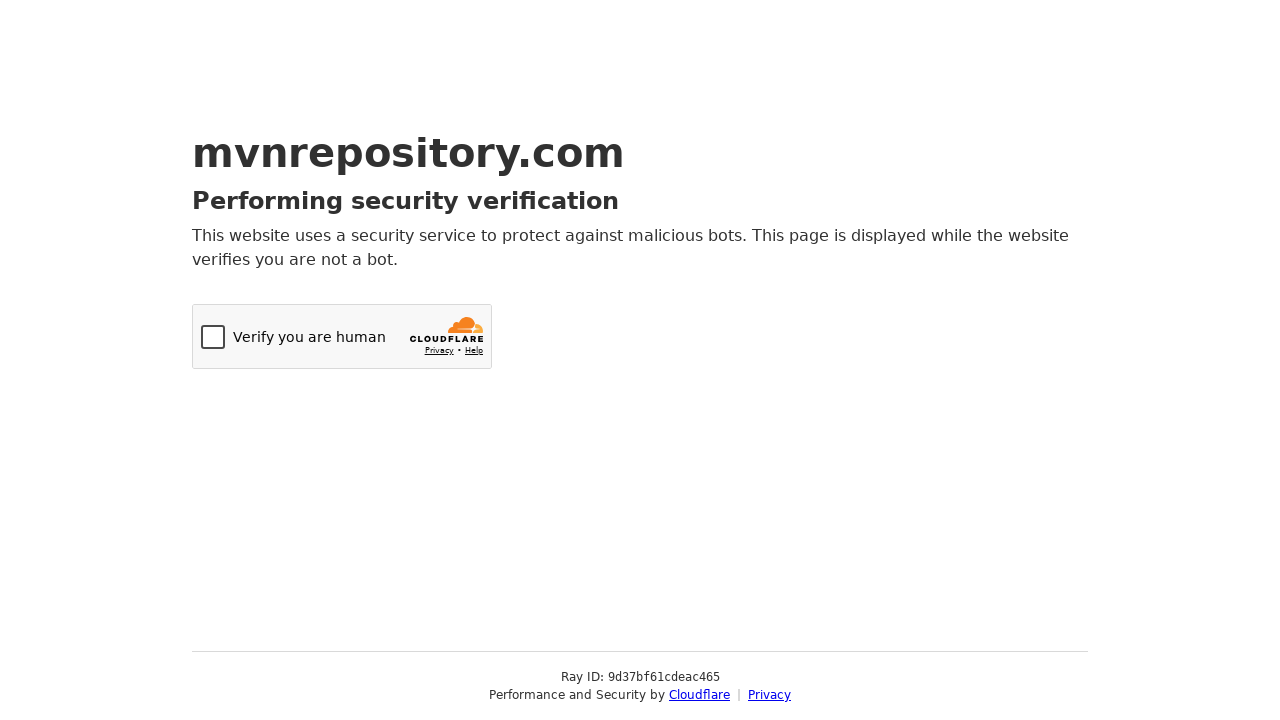

Navigated to Maven Repository website
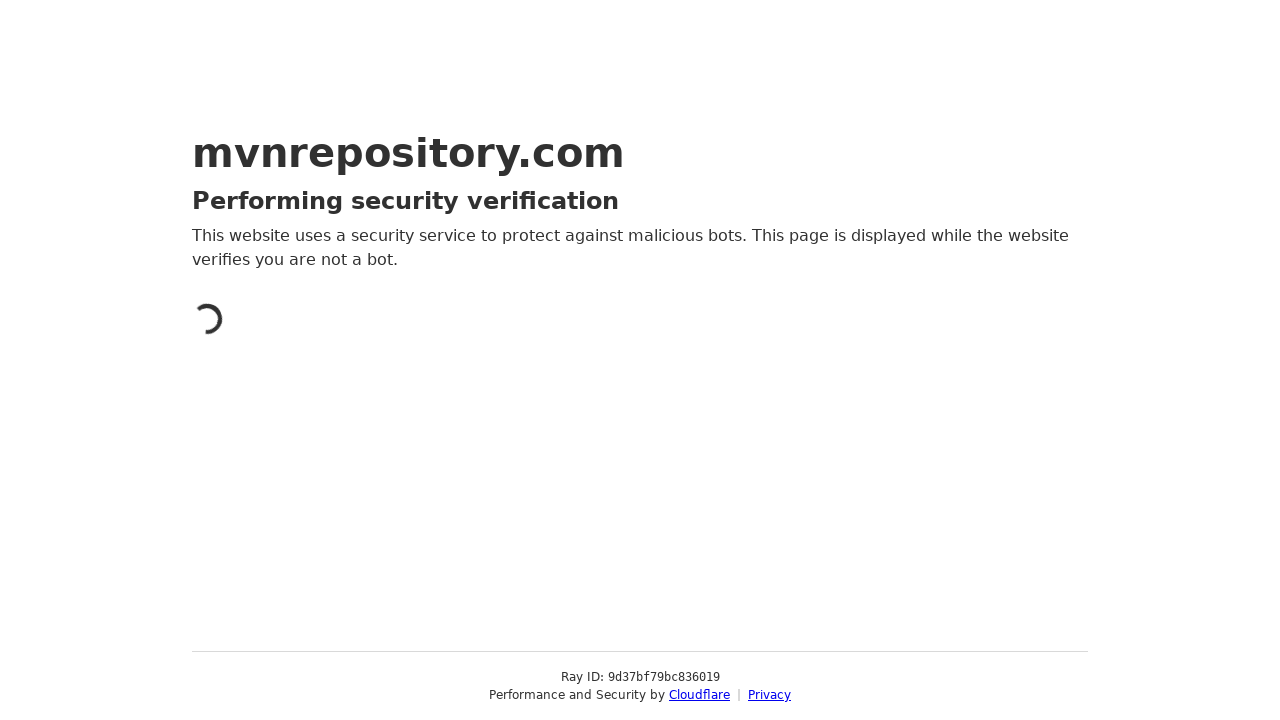

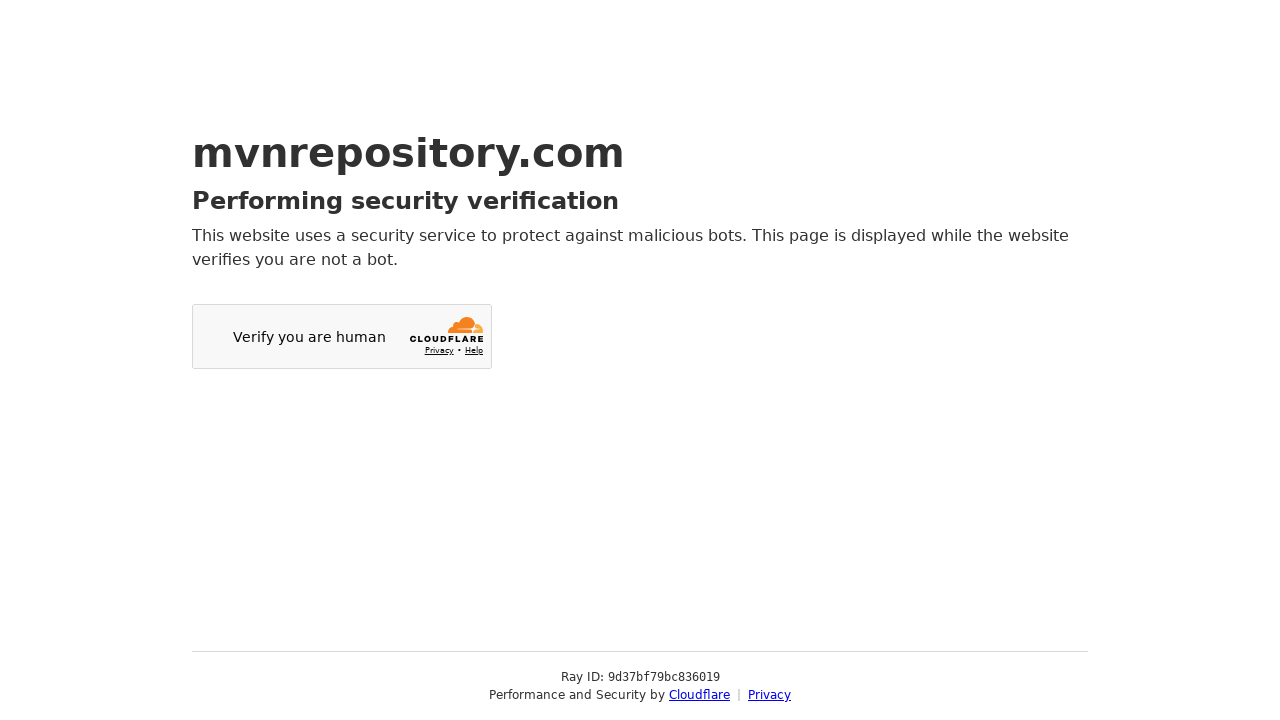